Tests the presence of a YouTube link/button on the 3DNews homepage and clicks on it to navigate to their YouTube channel

Starting URL: https://3dnews.ru/

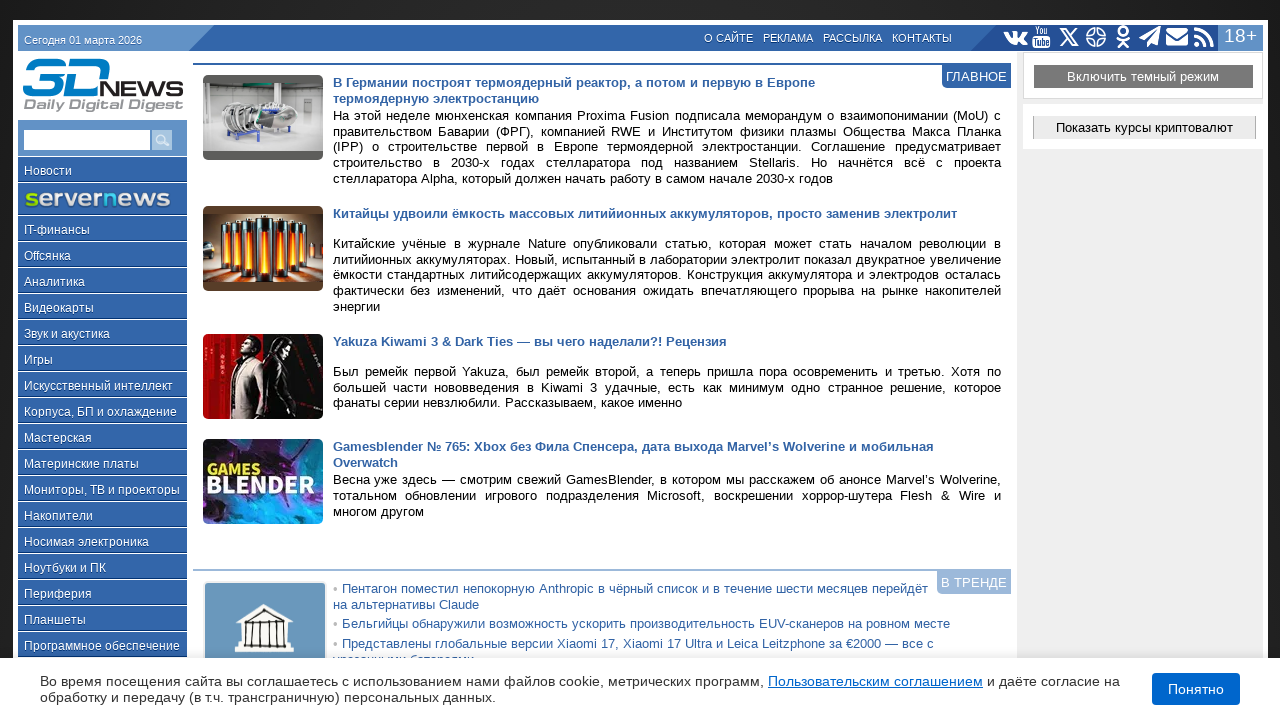

YouTube button/link element loaded on 3DNews homepage
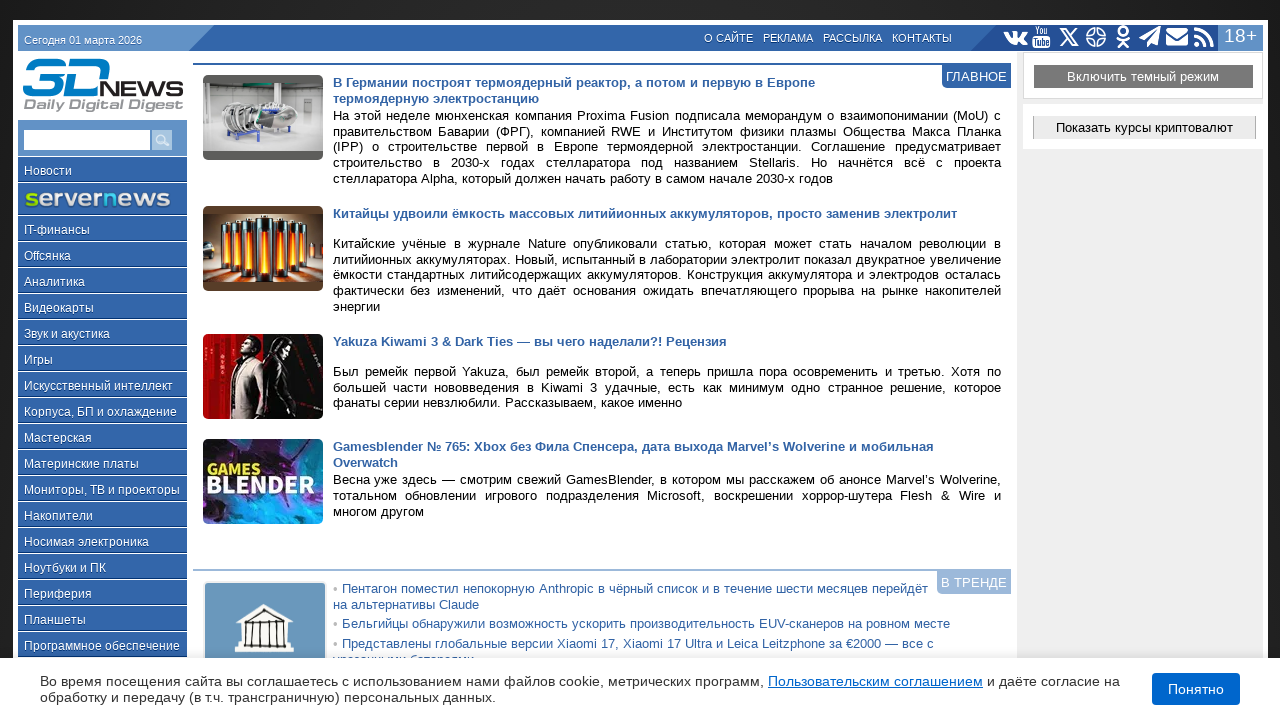

Located YouTube image element
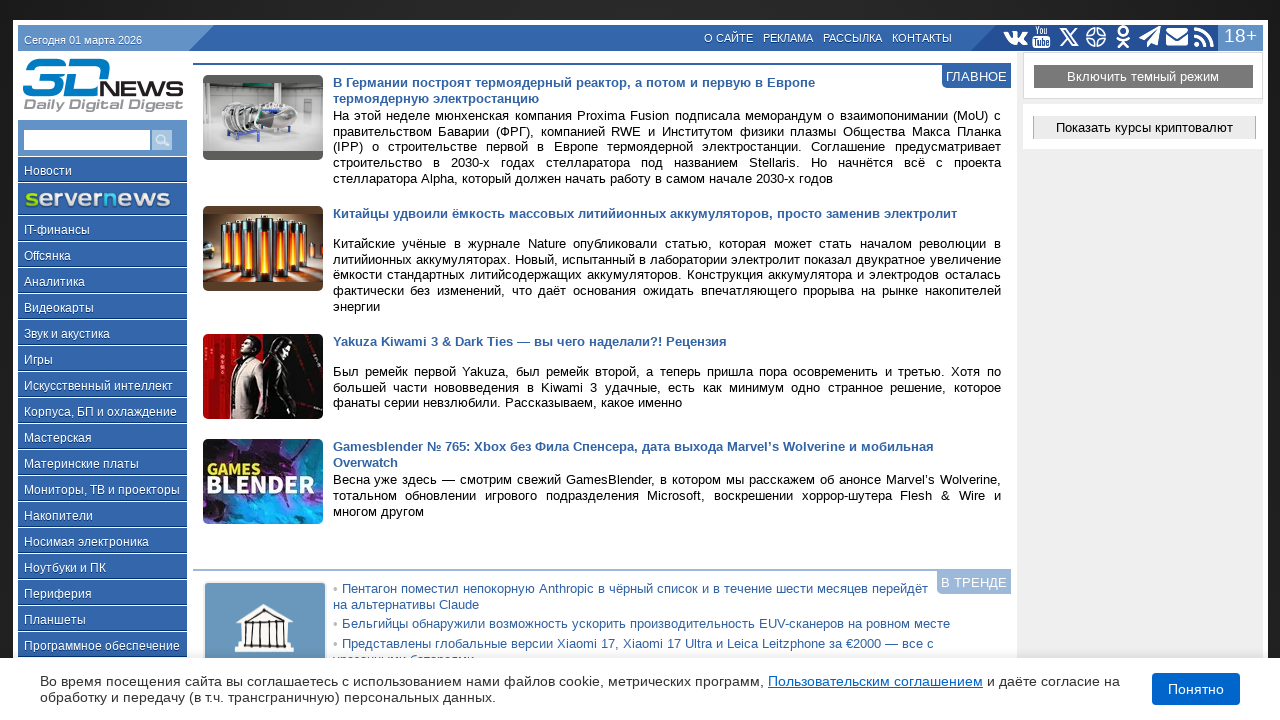

Verified YouTube button is visible on page
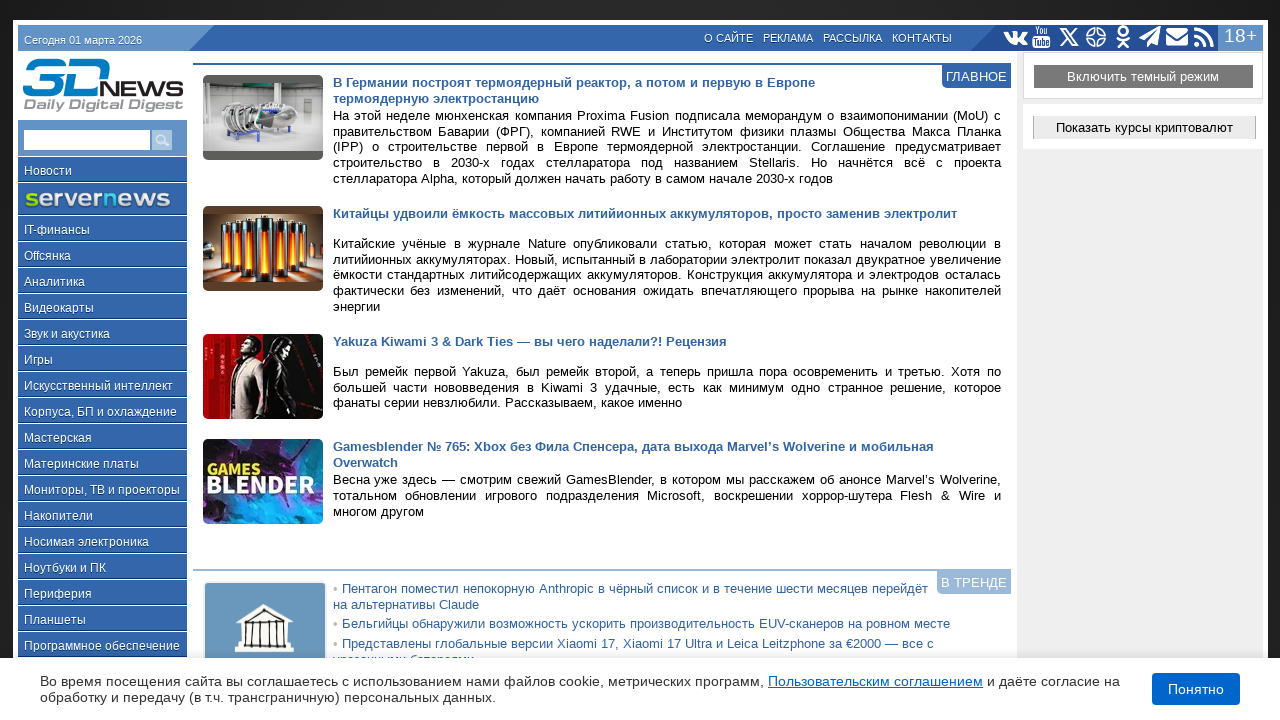

Clicked YouTube button to navigate to 3DNews YouTube channel at (1042, 38) on a.youtube-b > img
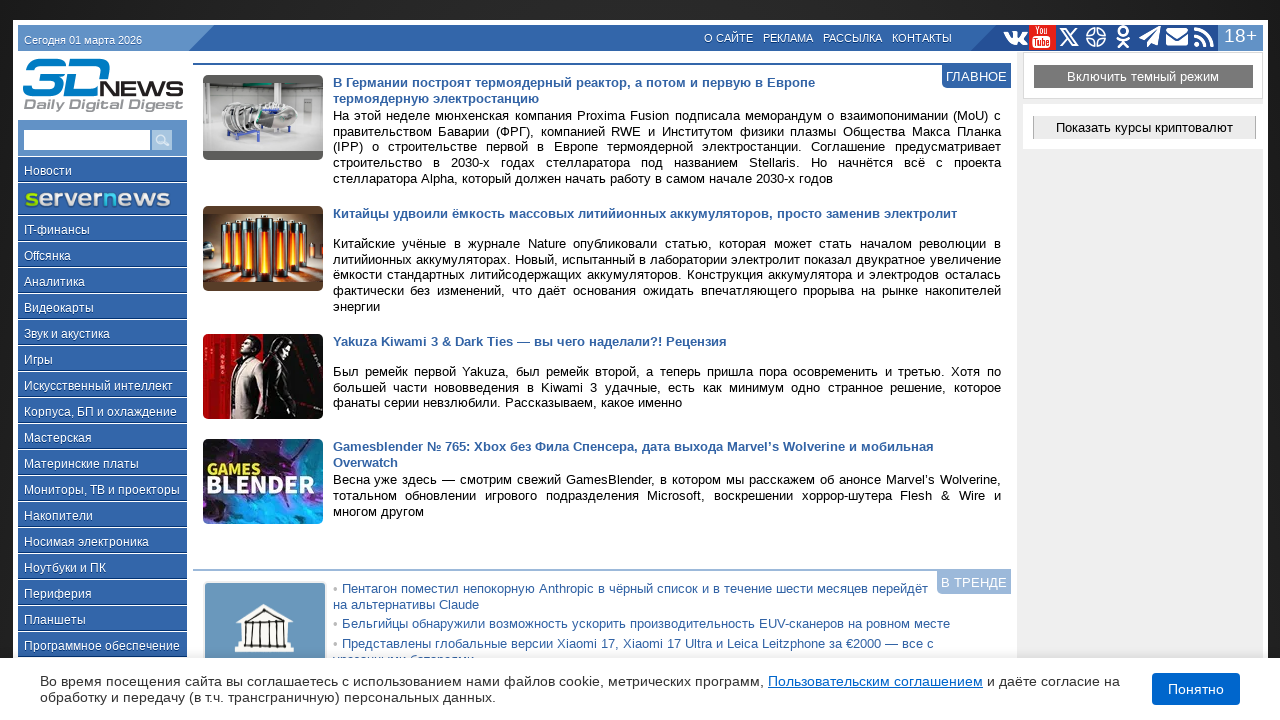

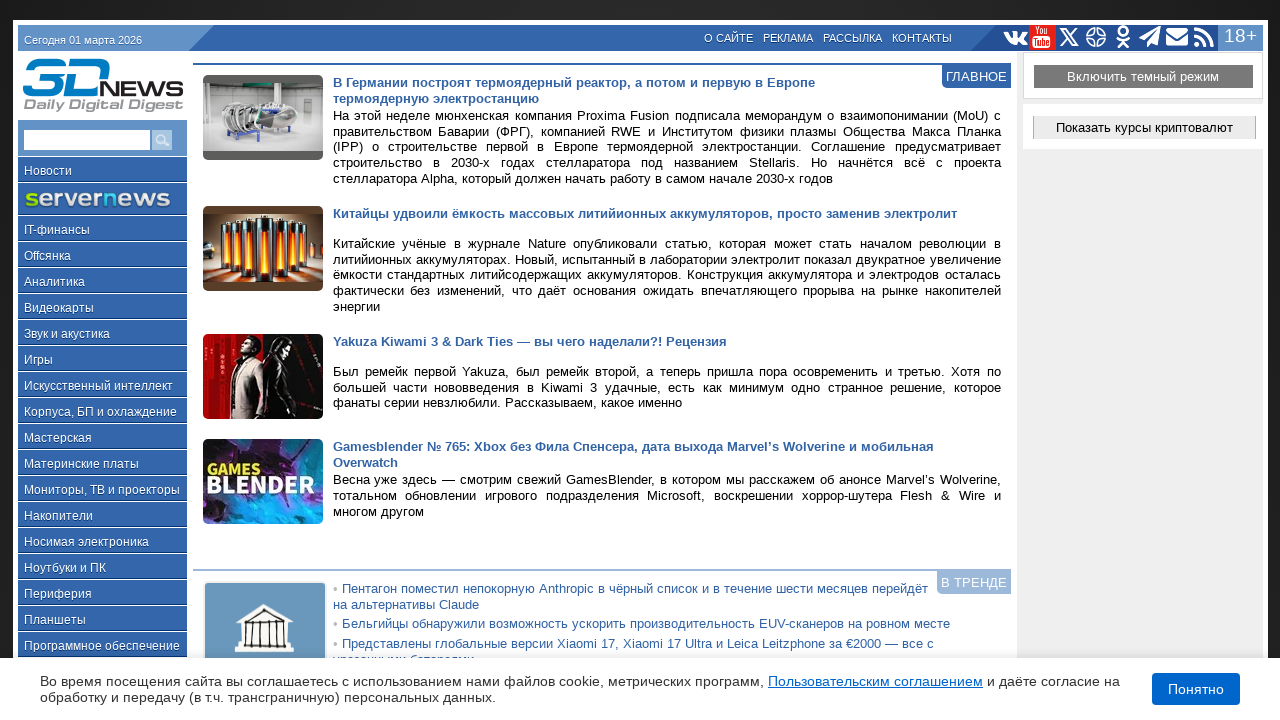